Tests e-commerce shopping flow by searching for products containing "ber", adding all matching items to cart, and proceeding to checkout on a practice shopping site.

Starting URL: https://rahulshettyacademy.com/seleniumPractise/#/

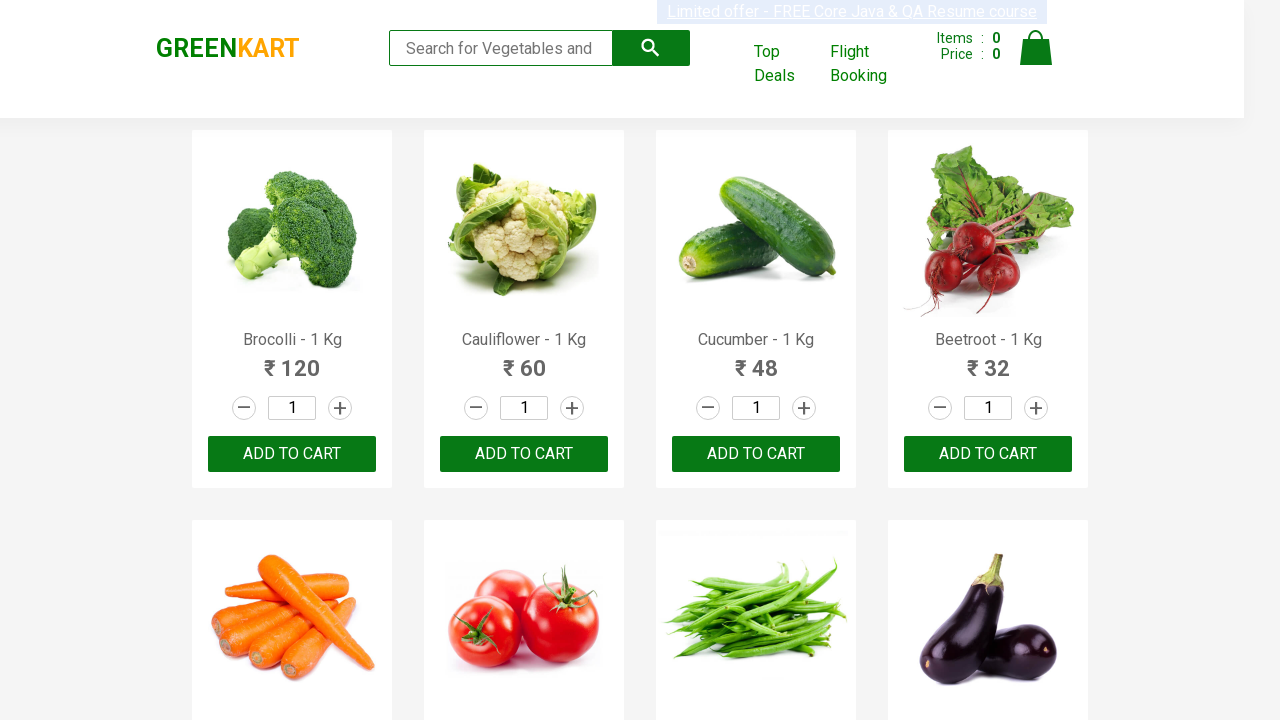

Filled search field with 'ber' on input.search-keyword
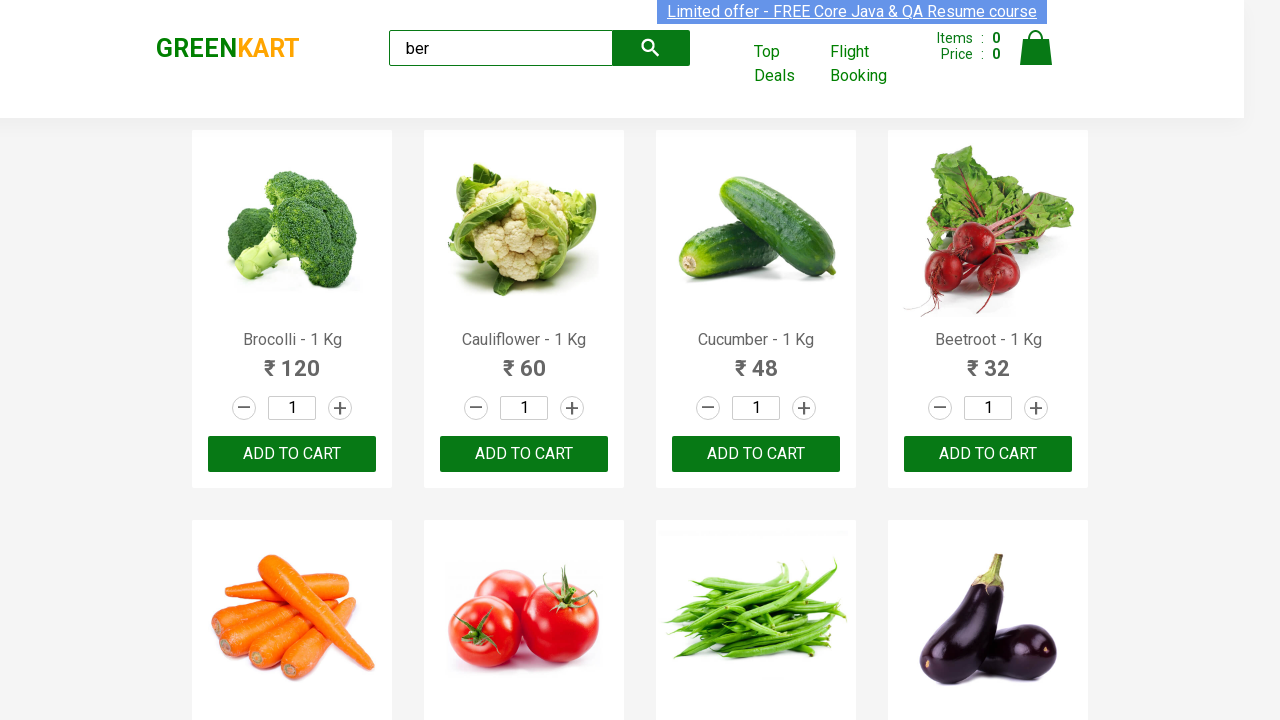

Waited 2 seconds for search results to filter
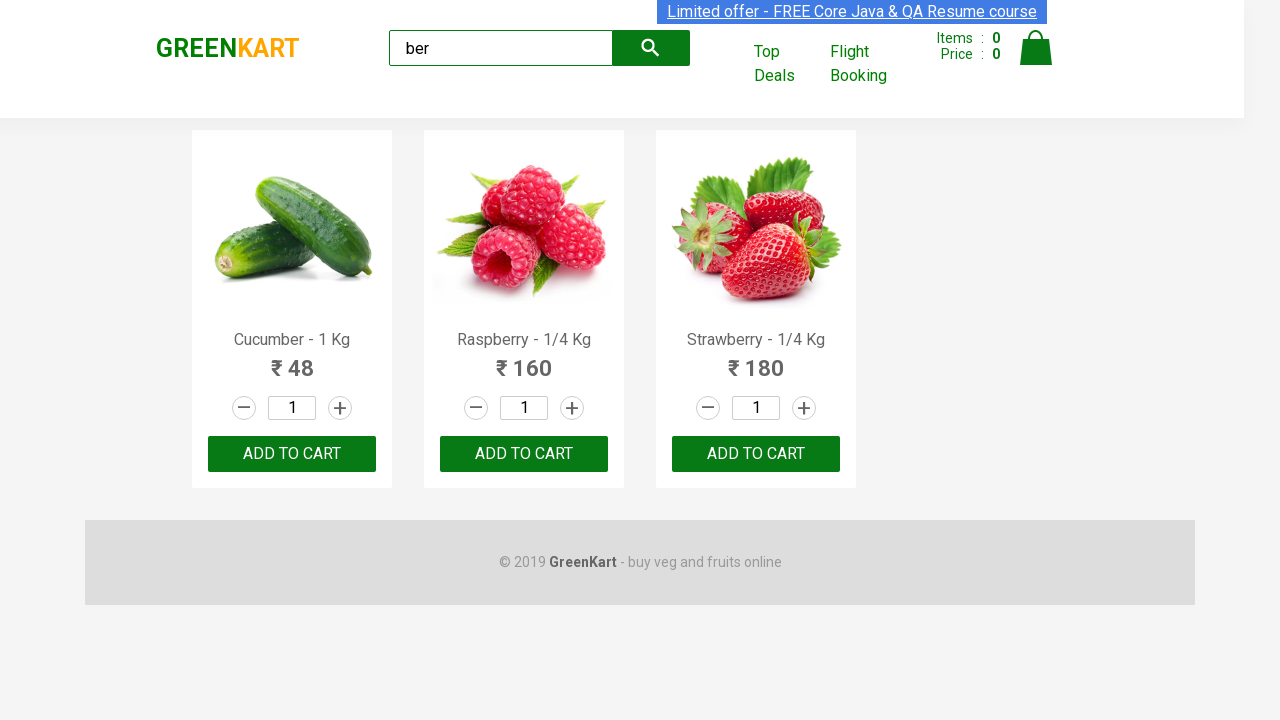

Verified that 3 products are displayed in search results
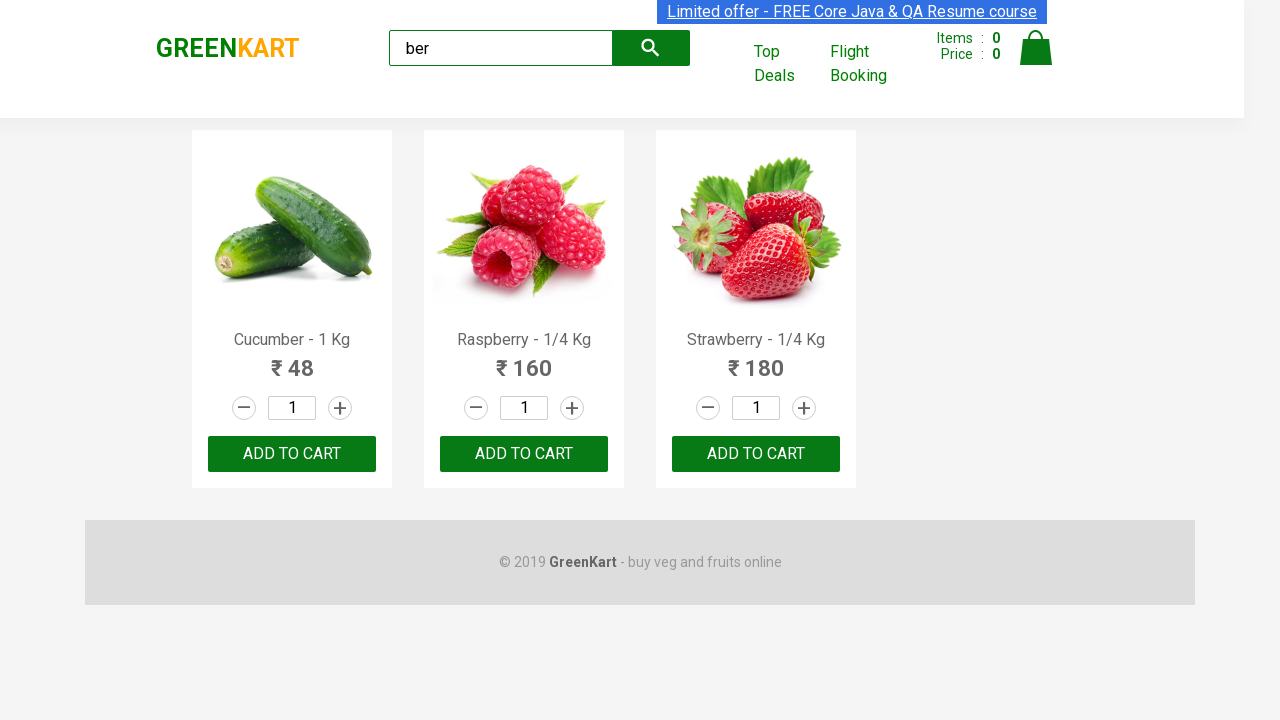

Clicked 'Add to Cart' button for product 1 of 3 at (292, 454) on xpath=//div[@class='product-action']/button >> nth=0
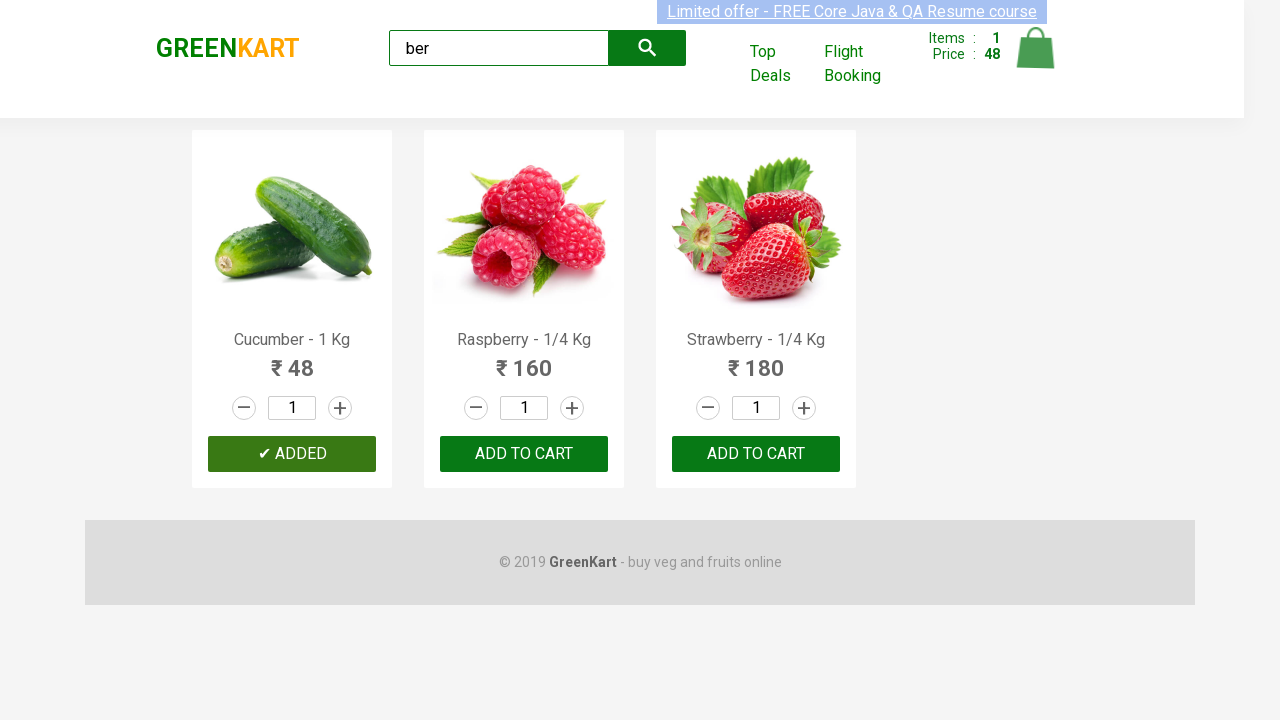

Clicked 'Add to Cart' button for product 2 of 3 at (524, 454) on xpath=//div[@class='product-action']/button >> nth=1
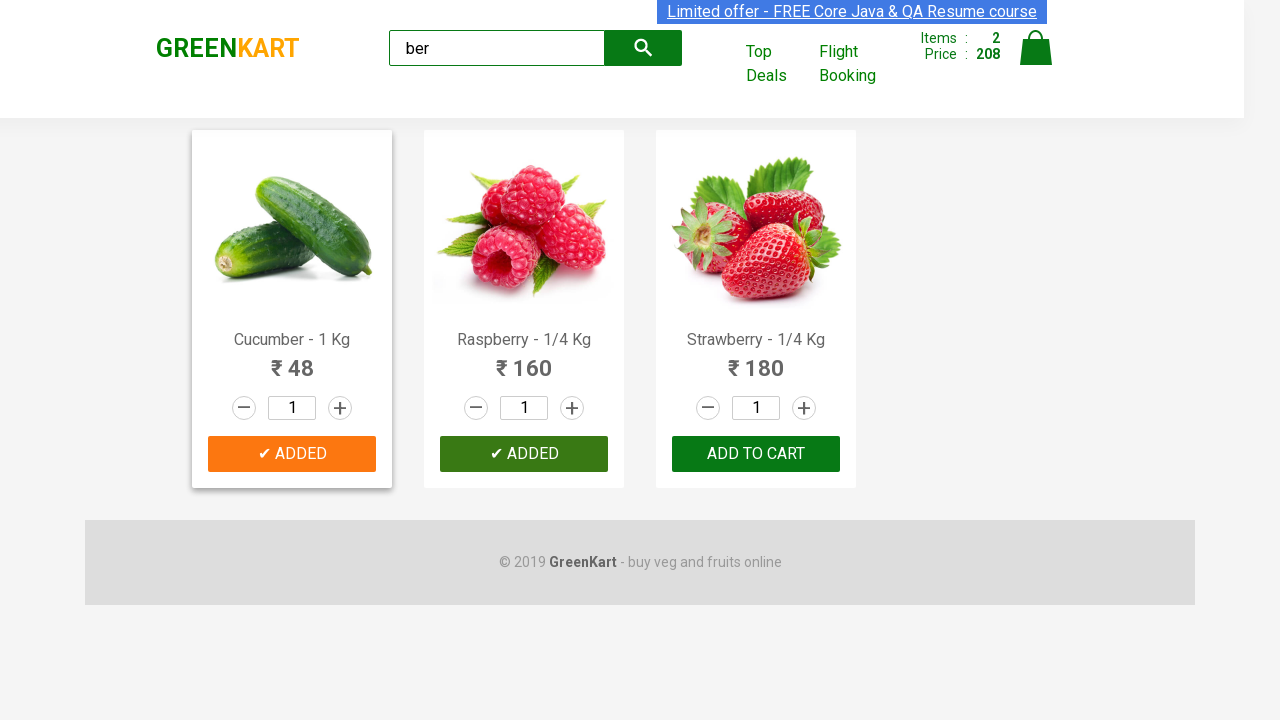

Clicked 'Add to Cart' button for product 3 of 3 at (756, 454) on xpath=//div[@class='product-action']/button >> nth=2
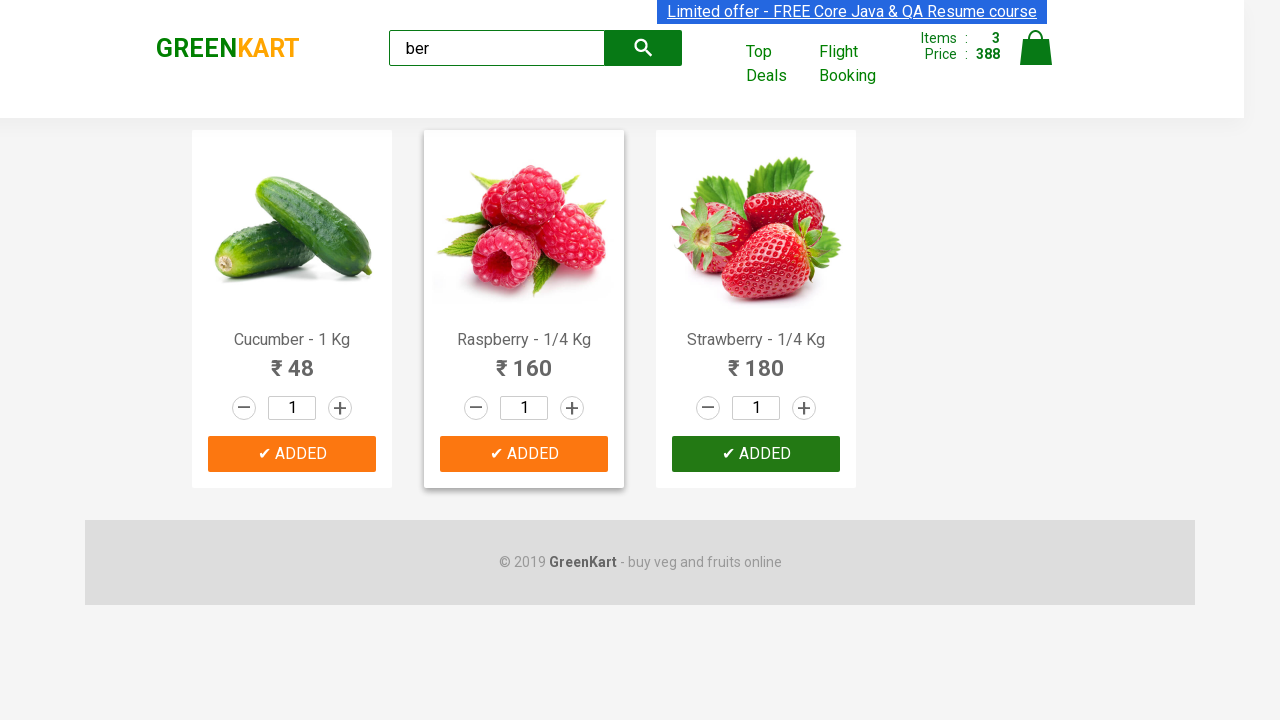

Clicked on cart icon to view shopping cart at (1036, 48) on img[alt='Cart']
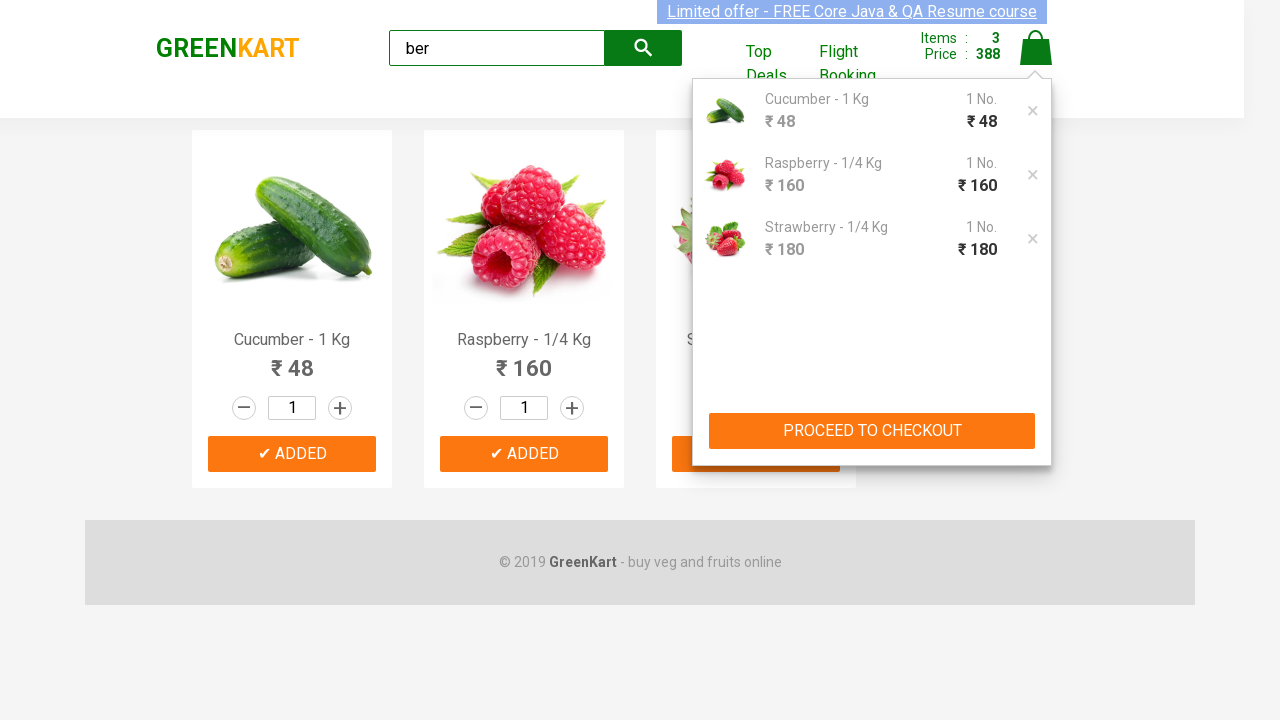

Clicked 'PROCEED TO CHECKOUT' button to advance to checkout at (872, 431) on xpath=//button[contains(text(),'PROCEED TO CHECKOUT')]
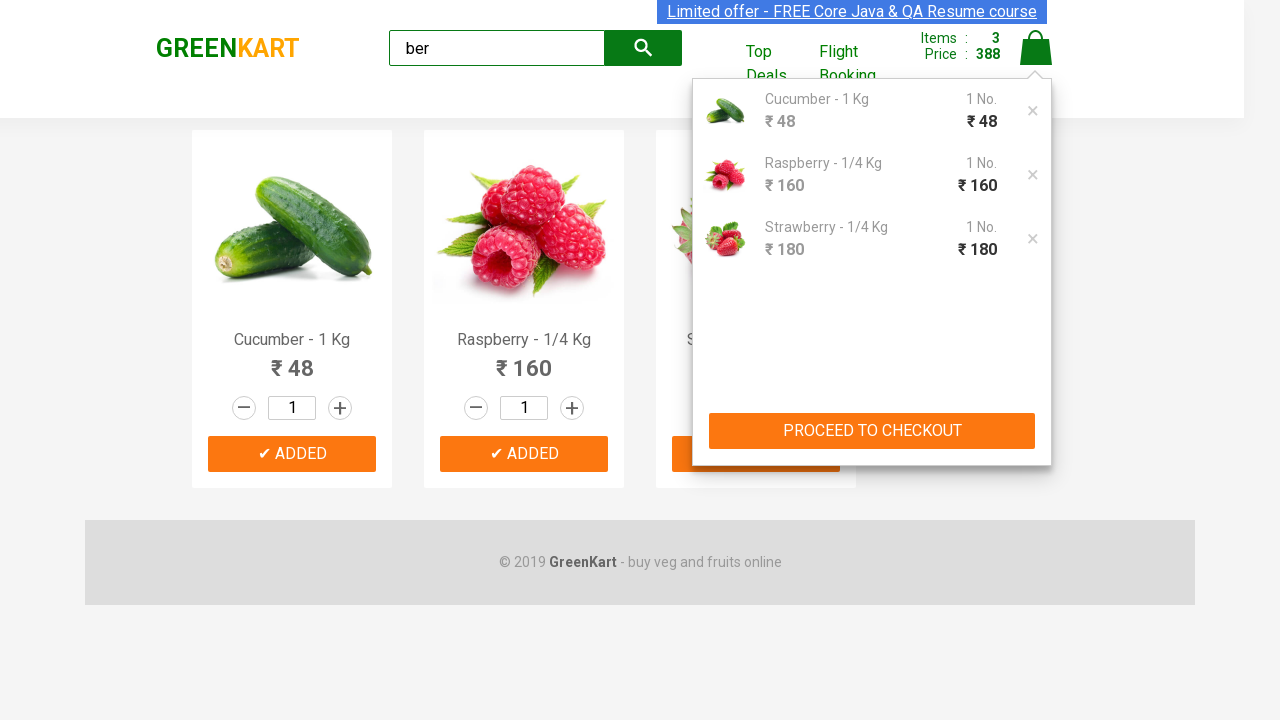

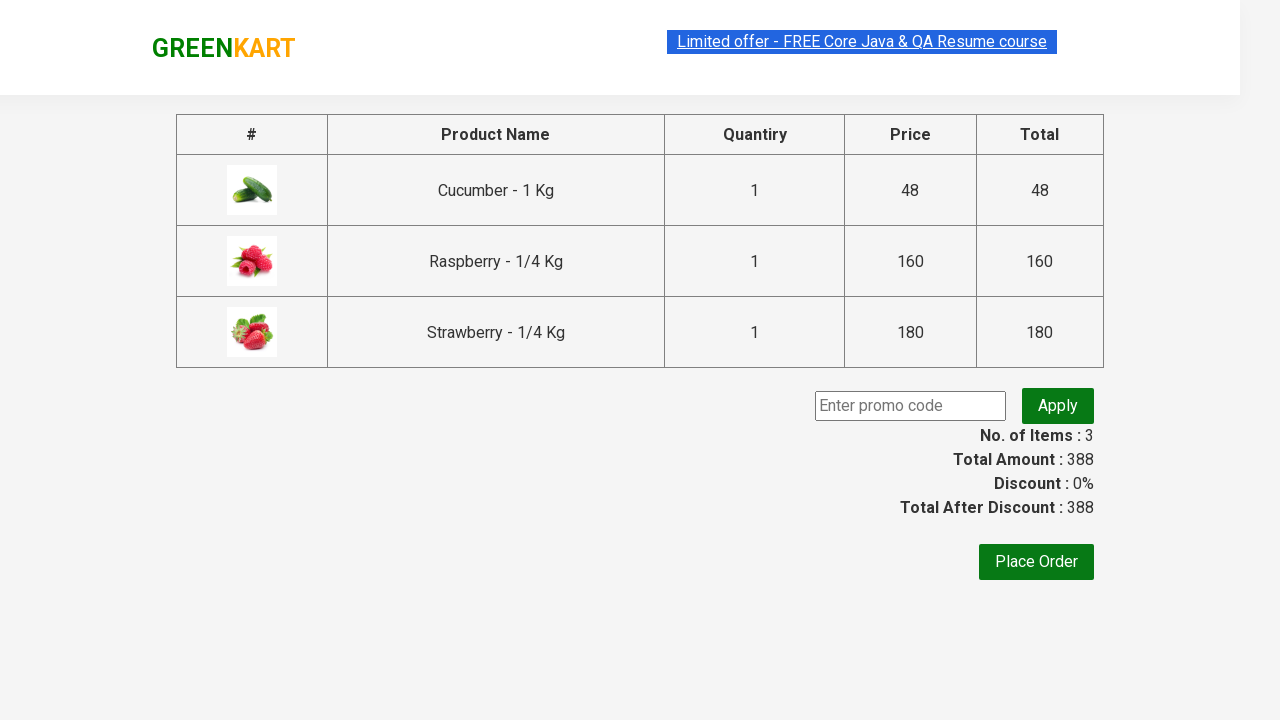